Tests keyboard key press functionality by sending the TAB key using keyboard actions and verifying the result text displays the correct key pressed.

Starting URL: http://the-internet.herokuapp.com/key_presses

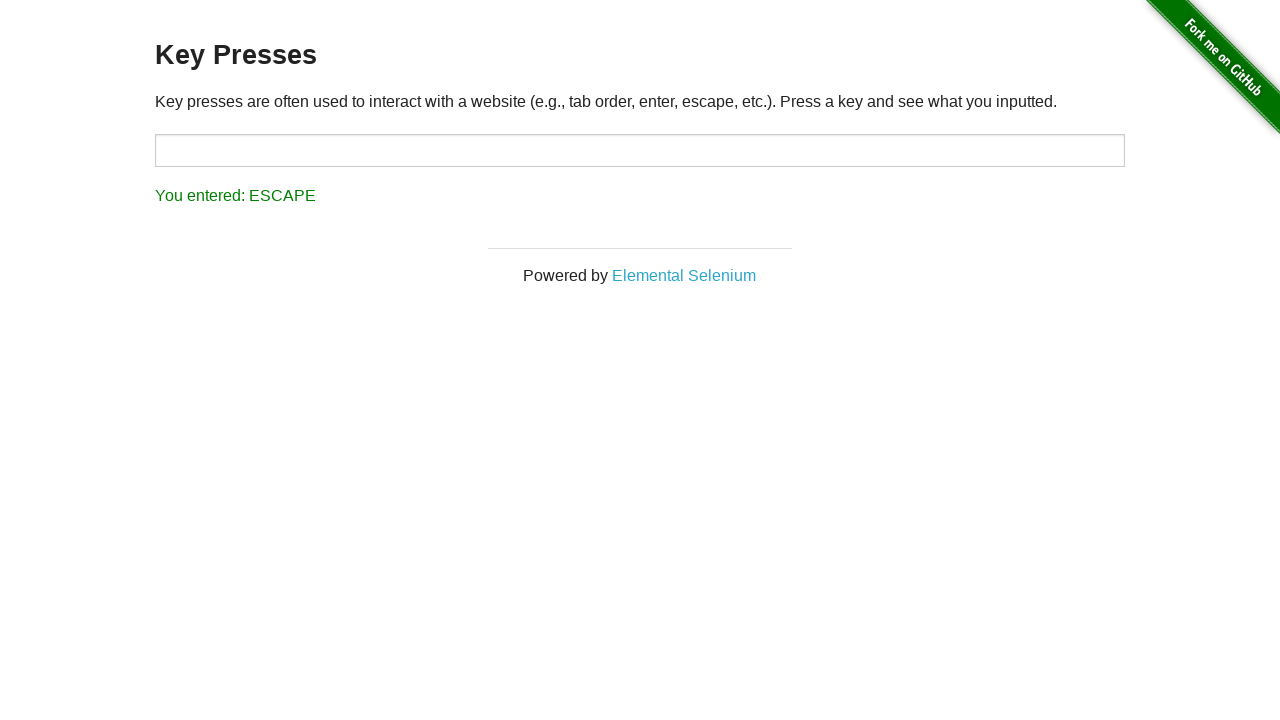

Pressed Tab key on the page
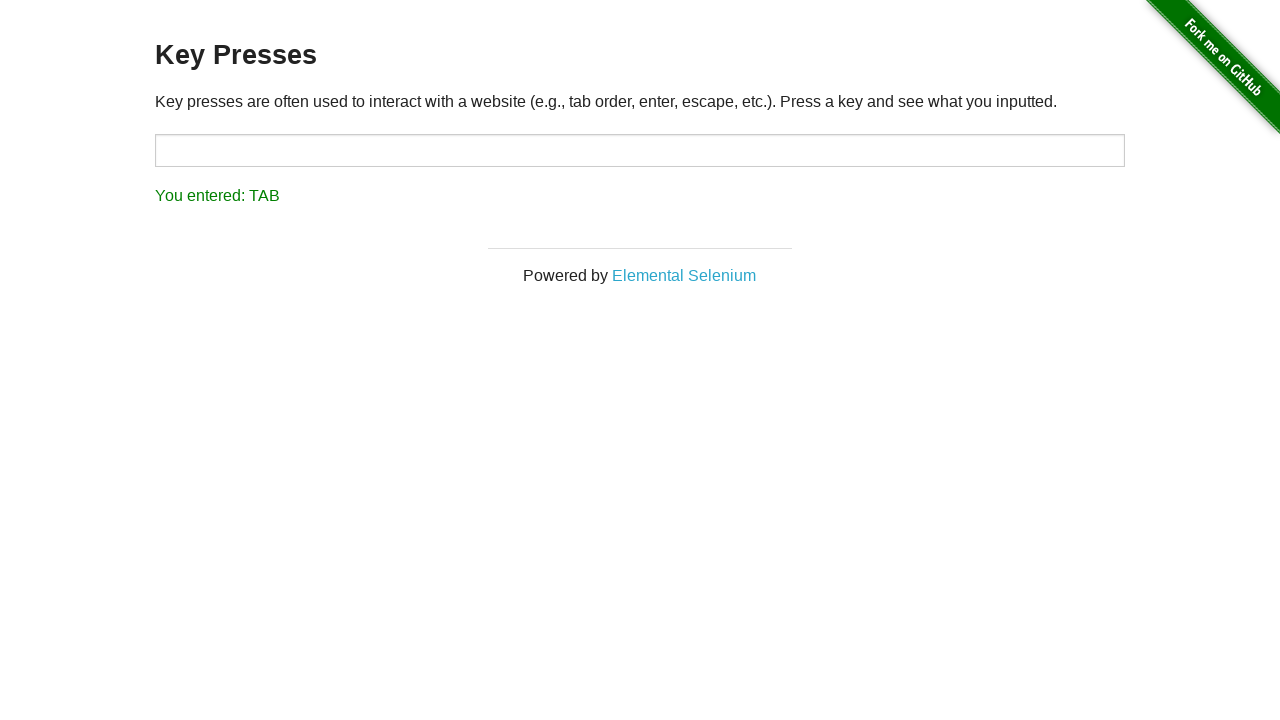

Result element loaded and visible
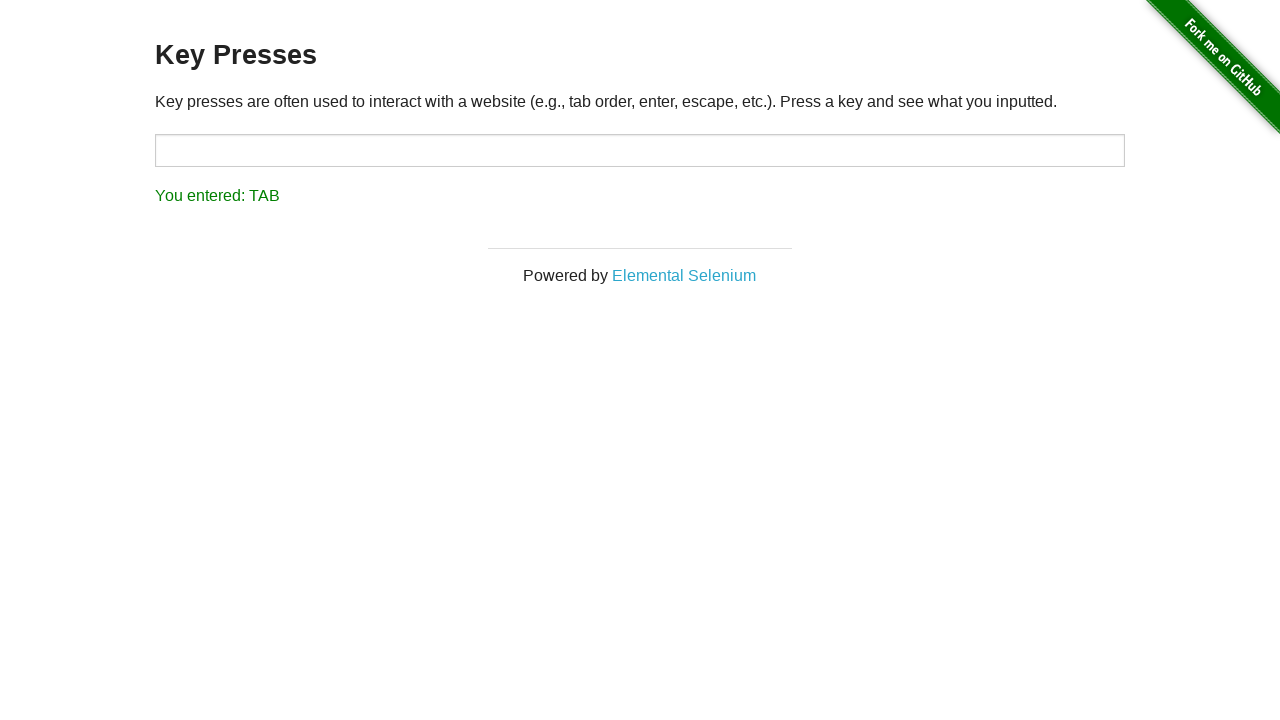

Retrieved result text content
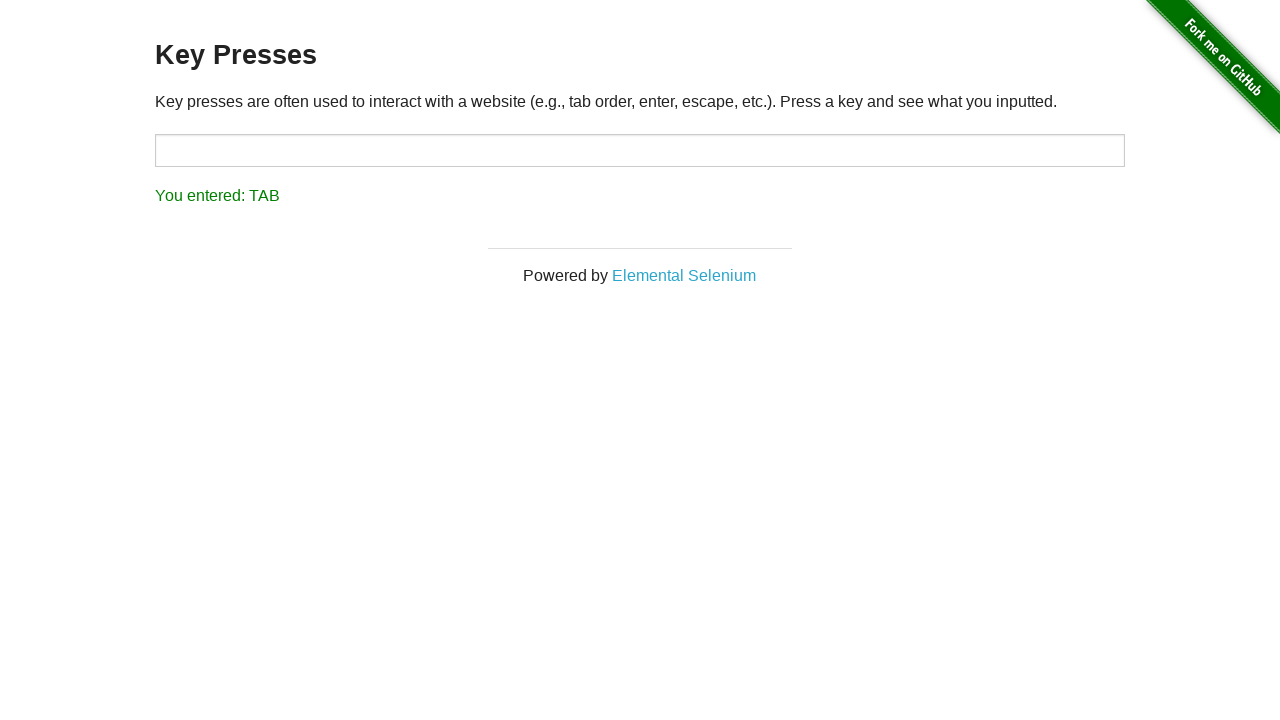

Verified result text displays 'You entered: TAB'
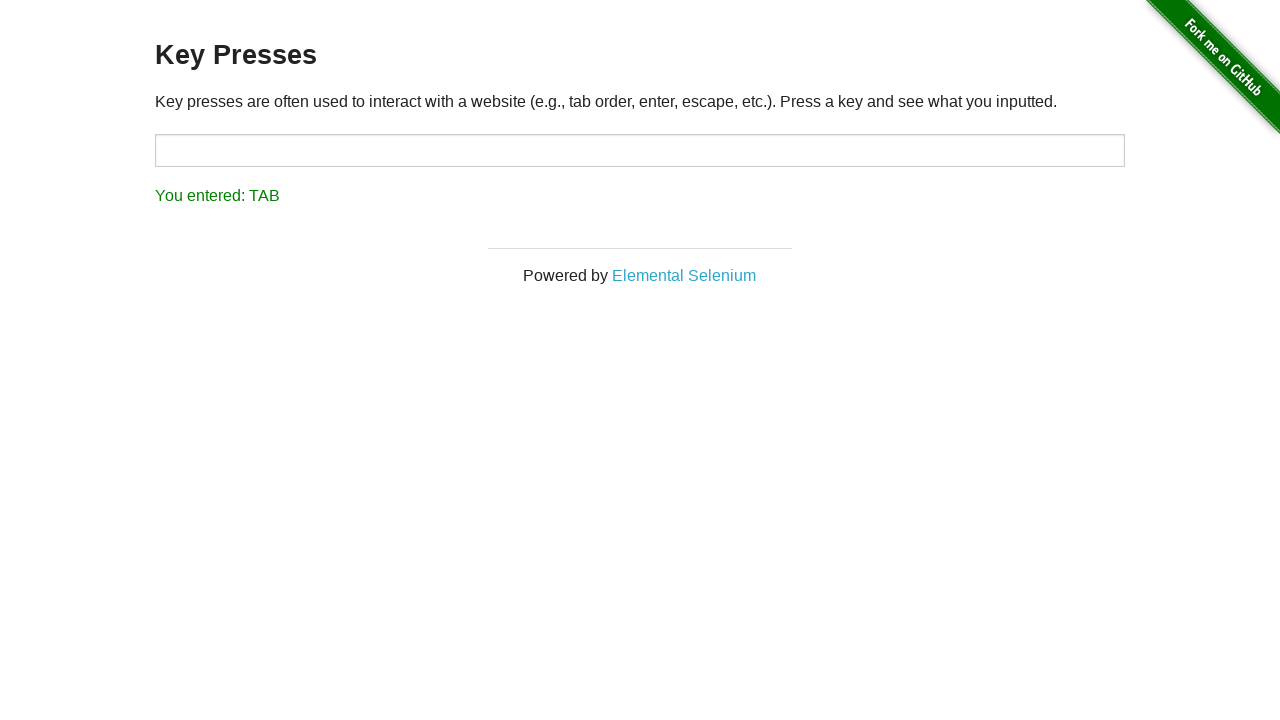

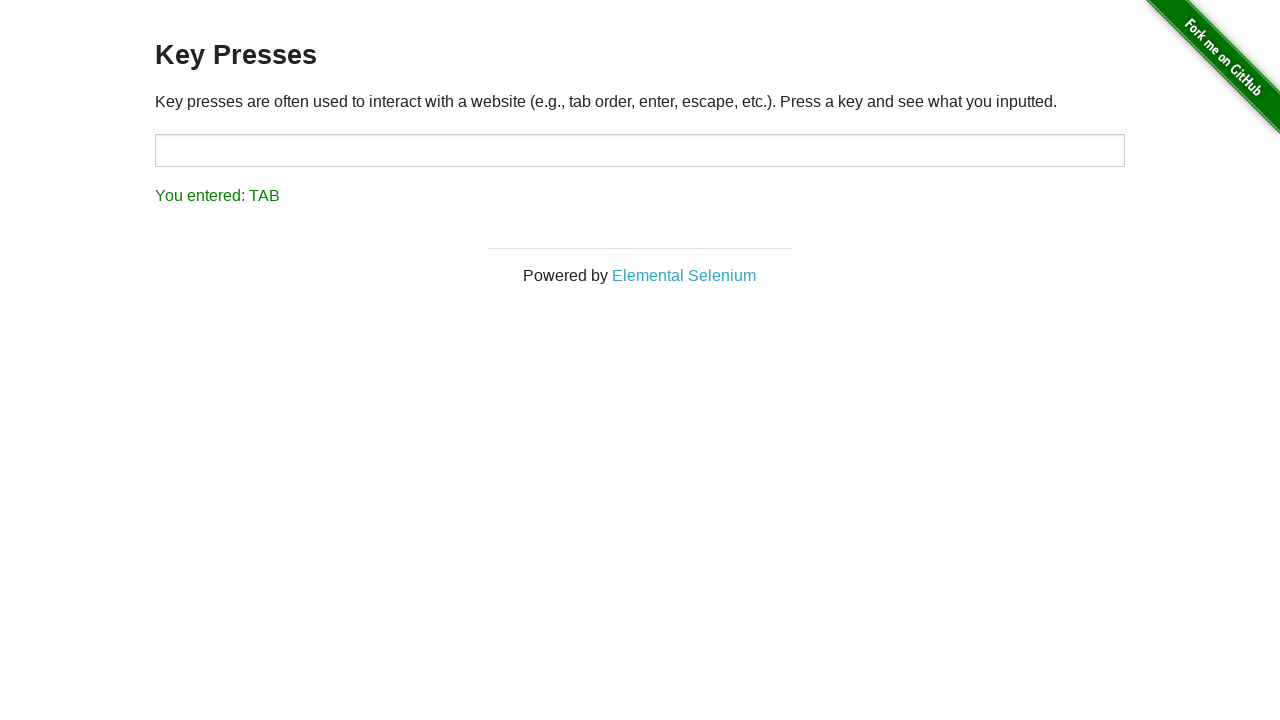